Tests that a todo item is removed when edited to an empty string

Starting URL: https://demo.playwright.dev/todomvc

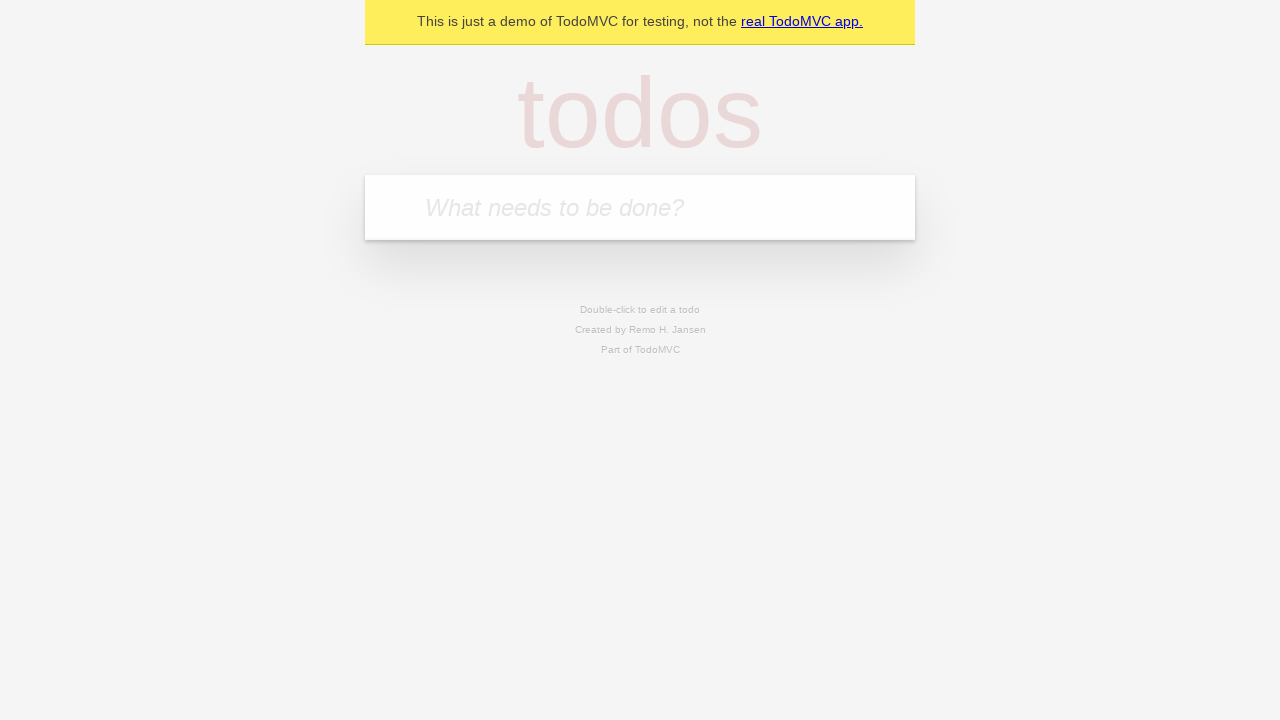

Filled todo input with 'buy some cheese' on internal:attr=[placeholder="What needs to be done?"i]
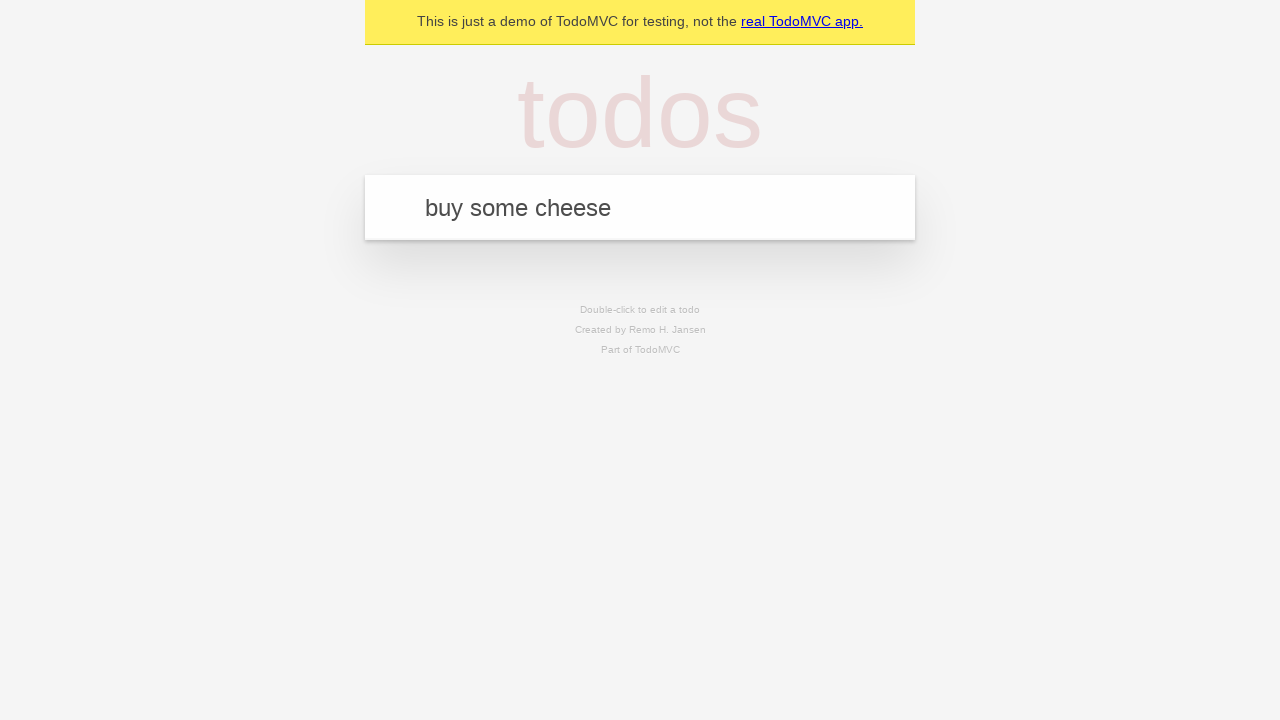

Pressed Enter to add first todo on internal:attr=[placeholder="What needs to be done?"i]
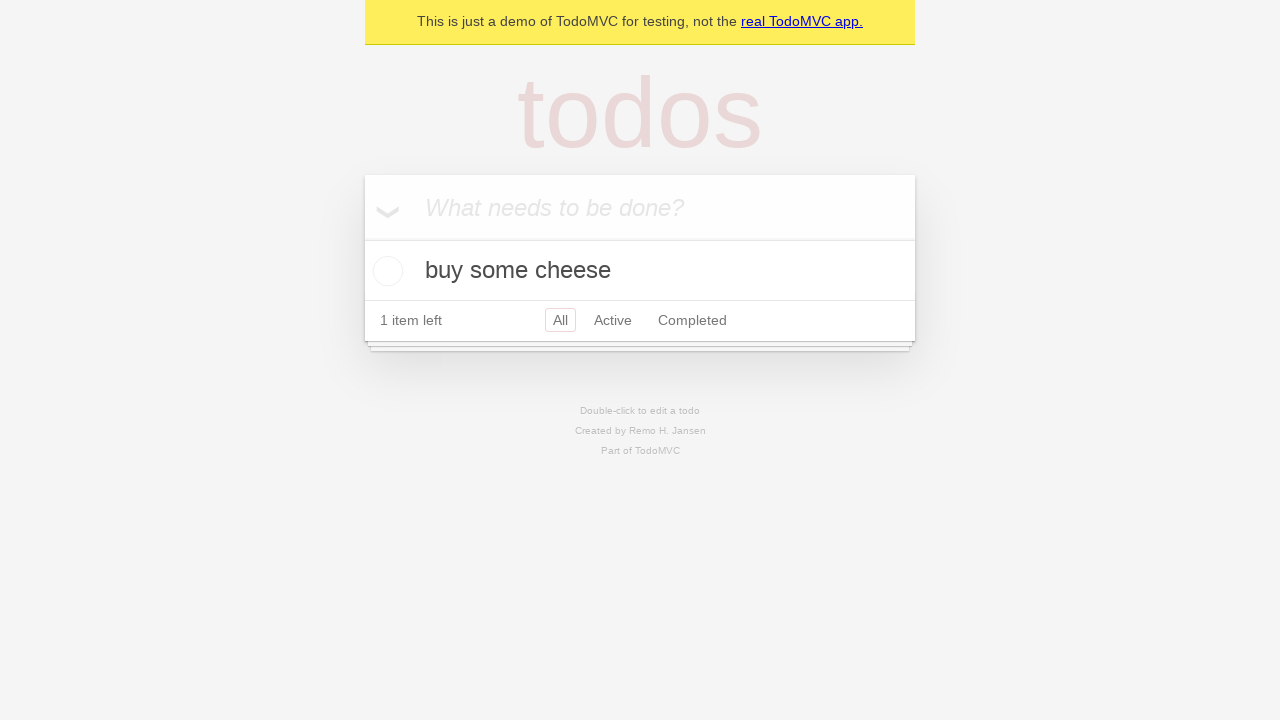

Filled todo input with 'feed the cat' on internal:attr=[placeholder="What needs to be done?"i]
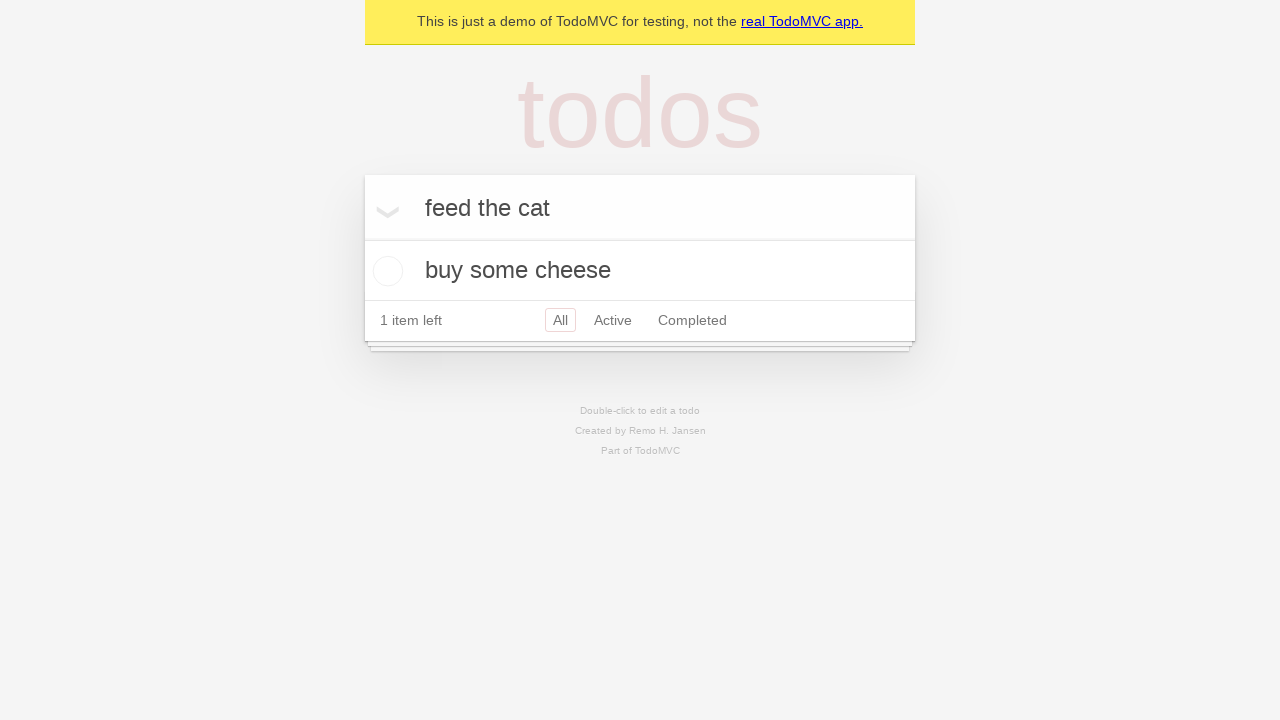

Pressed Enter to add second todo on internal:attr=[placeholder="What needs to be done?"i]
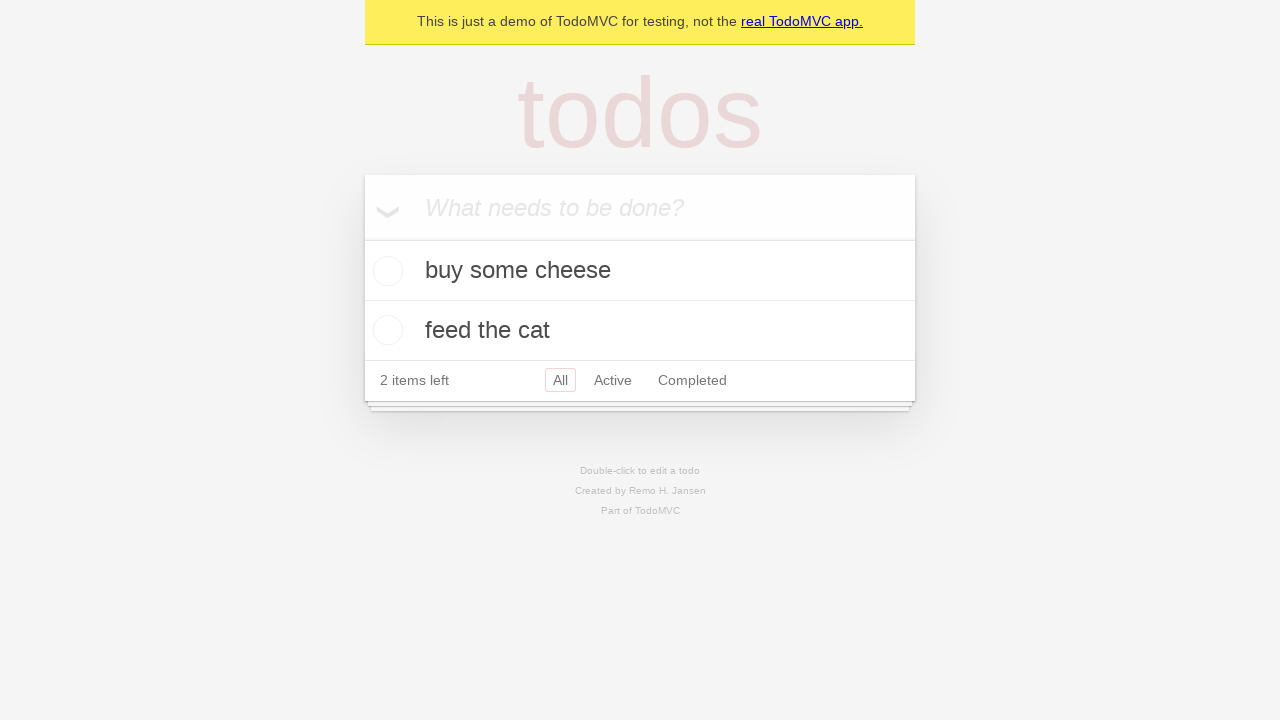

Filled todo input with 'book a doctors appointment' on internal:attr=[placeholder="What needs to be done?"i]
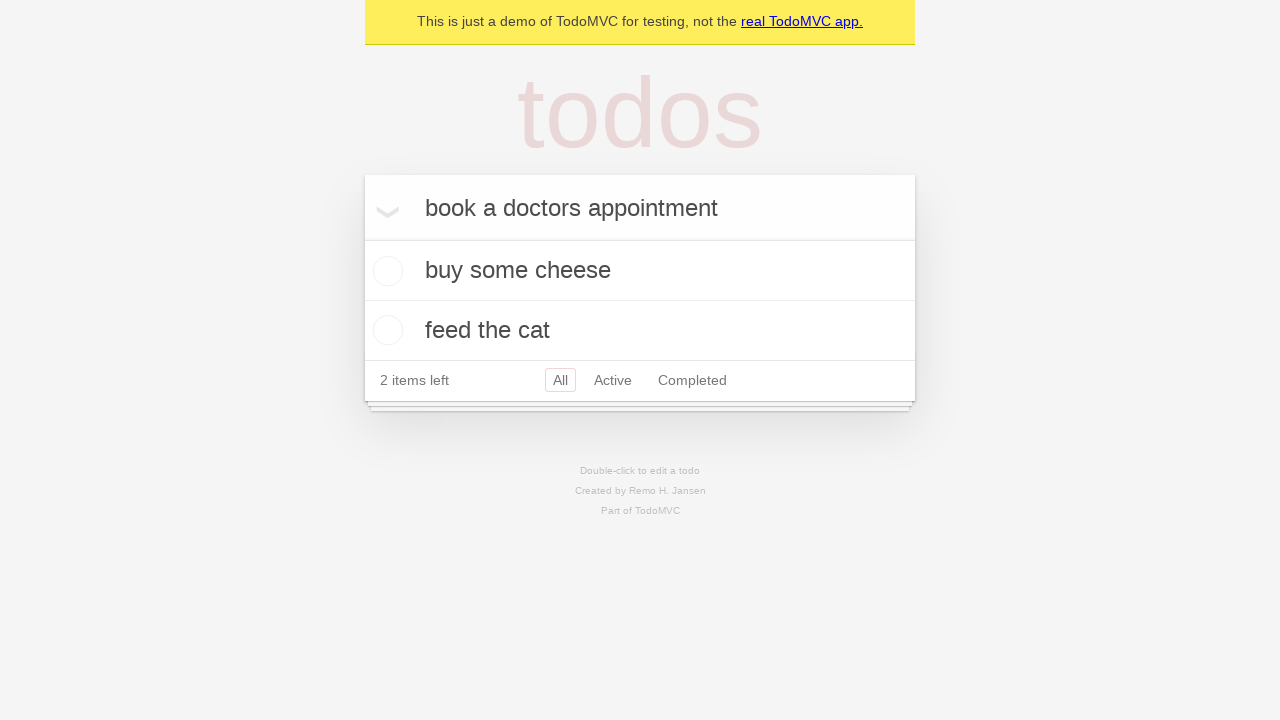

Pressed Enter to add third todo on internal:attr=[placeholder="What needs to be done?"i]
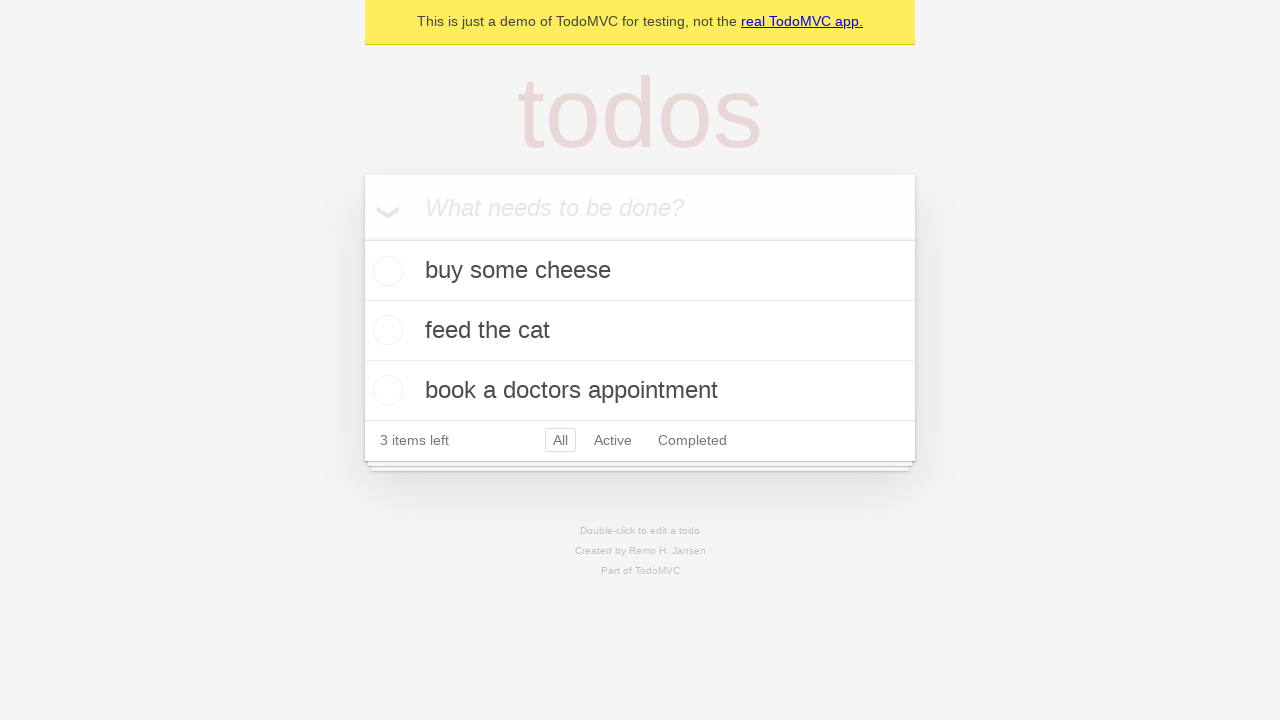

Waited for third todo to be loaded
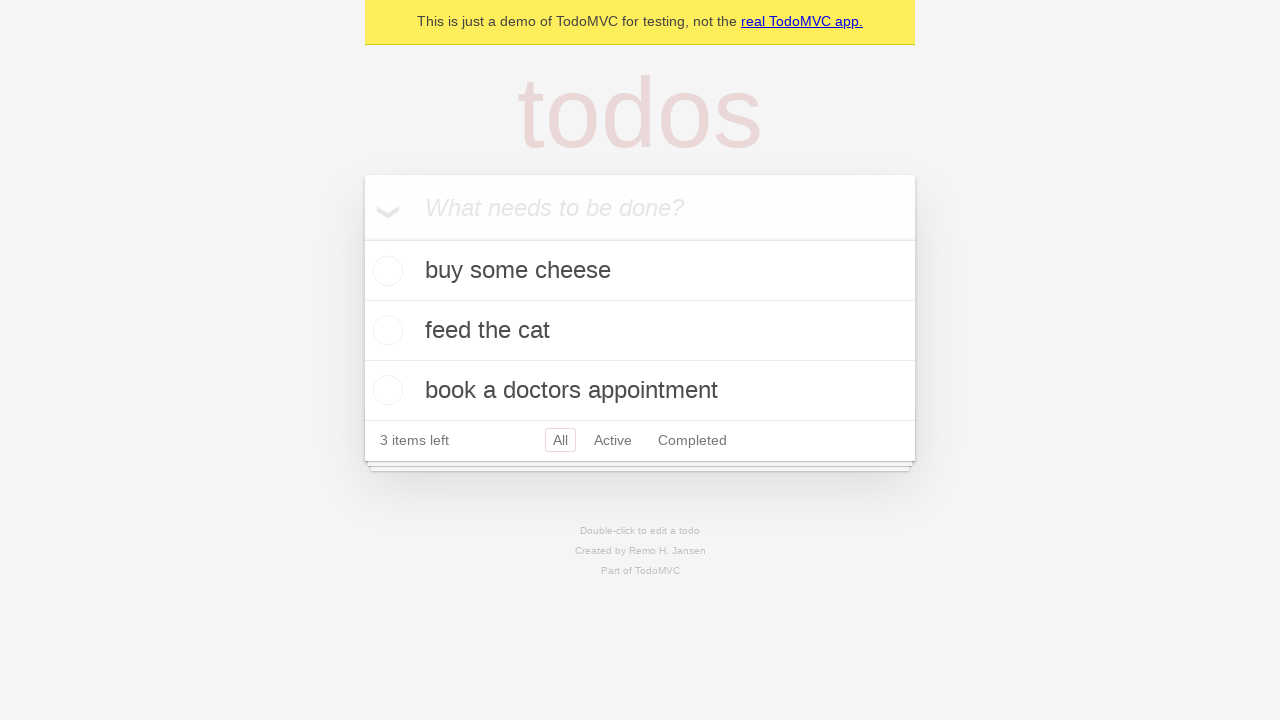

Double-clicked on second todo item to enter edit mode at (640, 331) on internal:testid=[data-testid="todo-item"s] >> nth=1
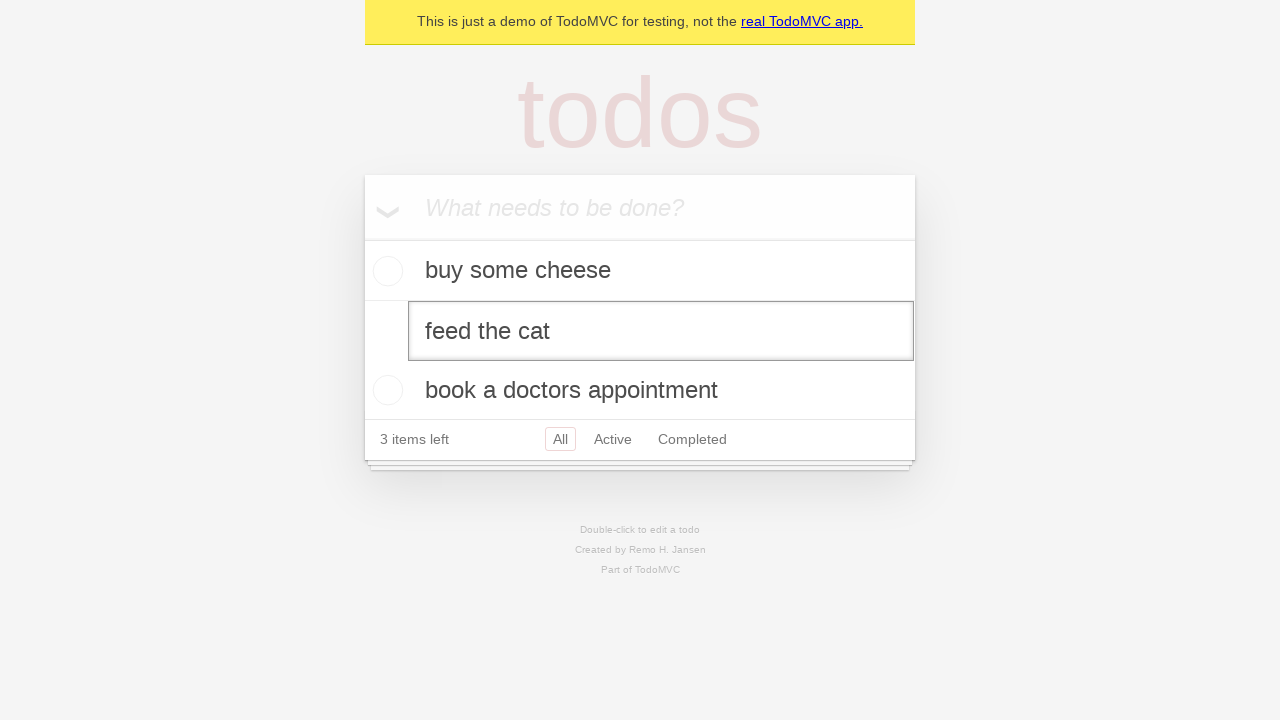

Cleared the todo text field to empty string on internal:testid=[data-testid="todo-item"s] >> nth=1 >> internal:role=textbox[nam
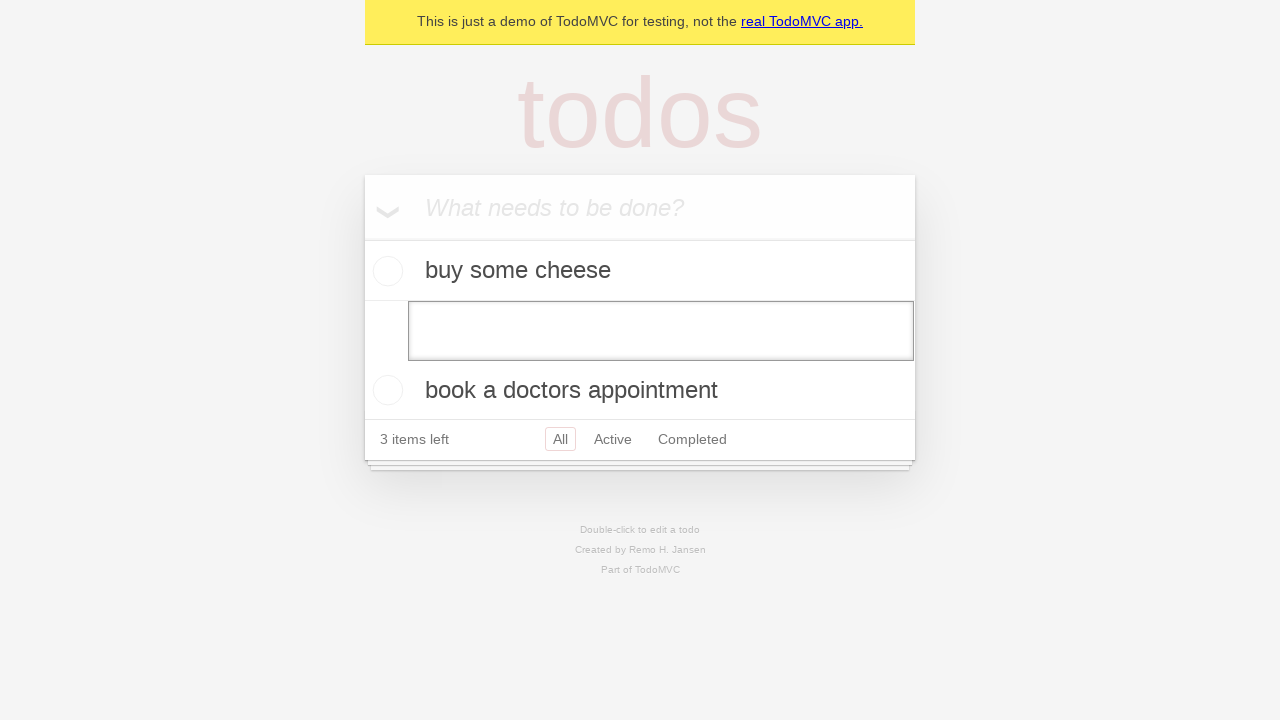

Pressed Enter to confirm empty edit, removing the todo item on internal:testid=[data-testid="todo-item"s] >> nth=1 >> internal:role=textbox[nam
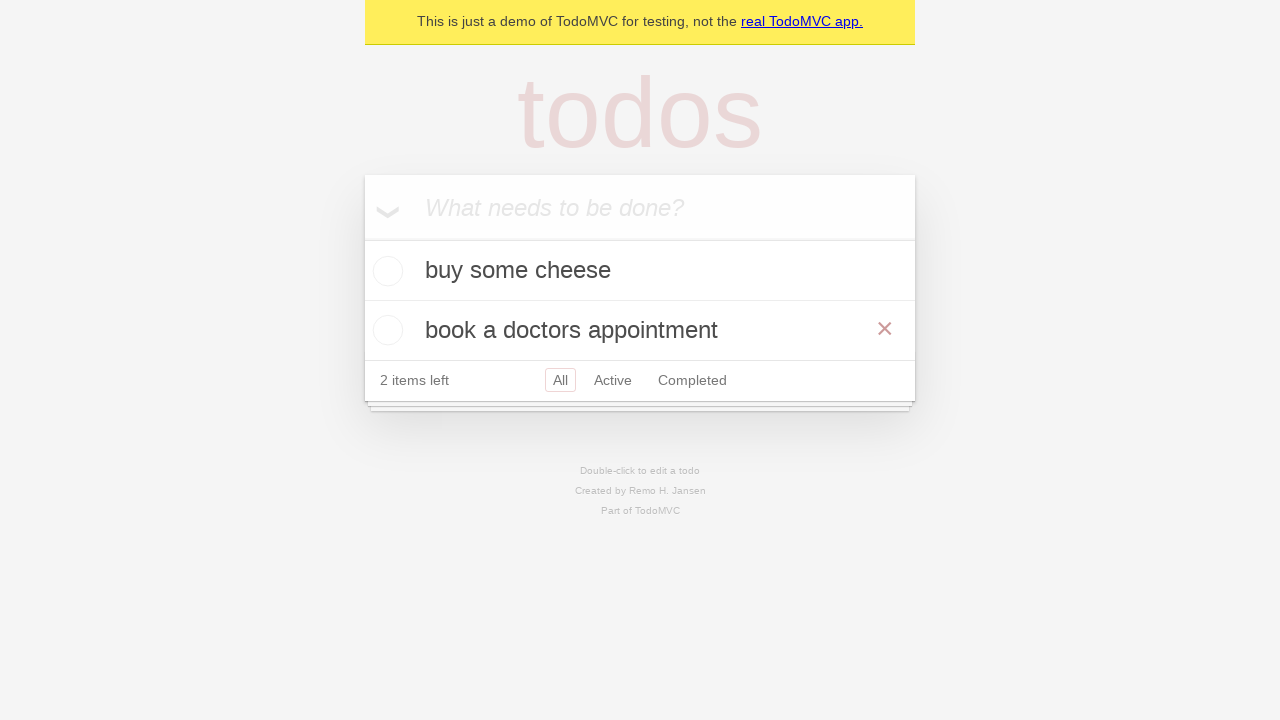

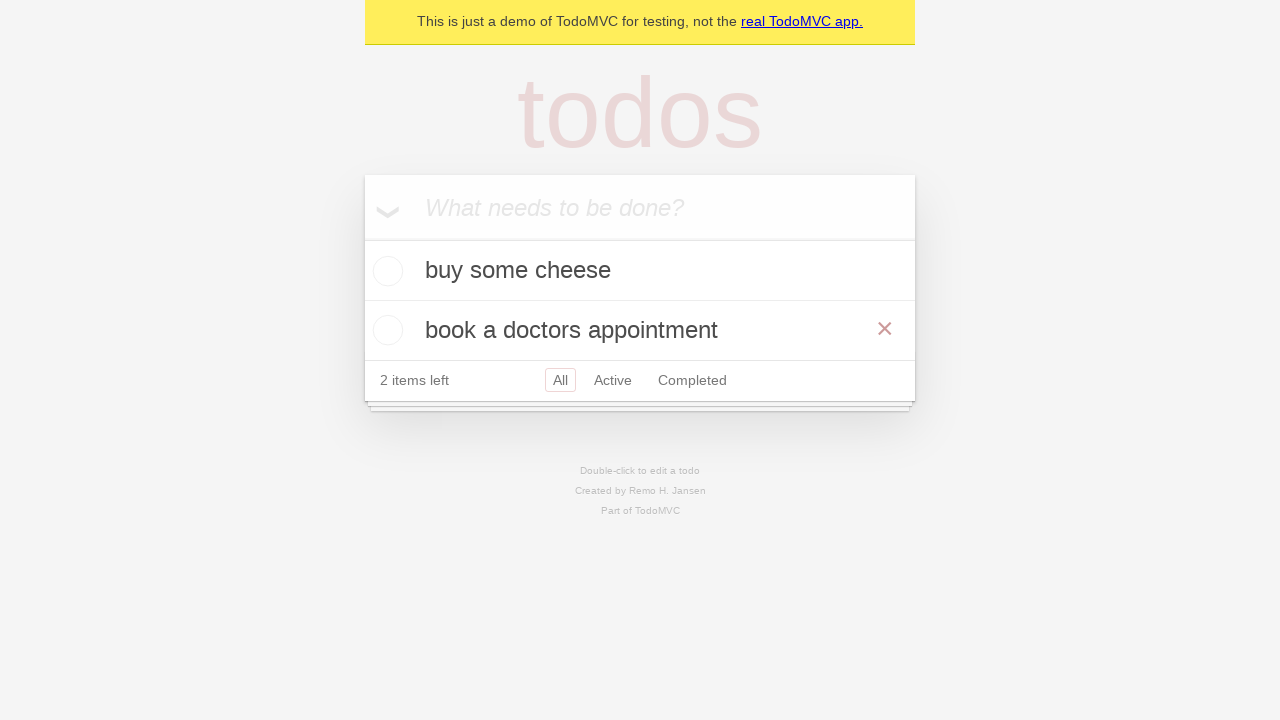